Tests a practice form by filling out personal information fields including name, email, gender, phone number, date of birth, subjects, hobbies, address, and state/city dropdowns, then submits the form and verifies the confirmation modal.

Starting URL: https://demoqa.com/automation-practice-form

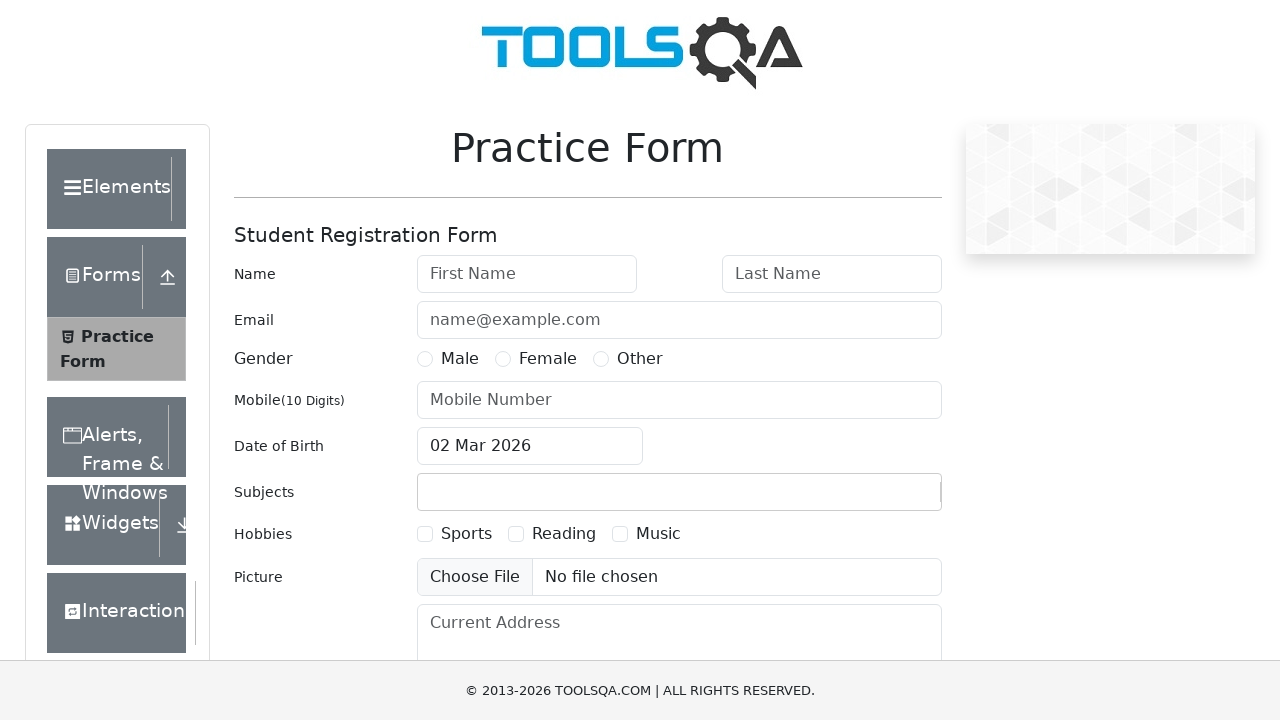

Filled first name field with 'Jan' on #firstName
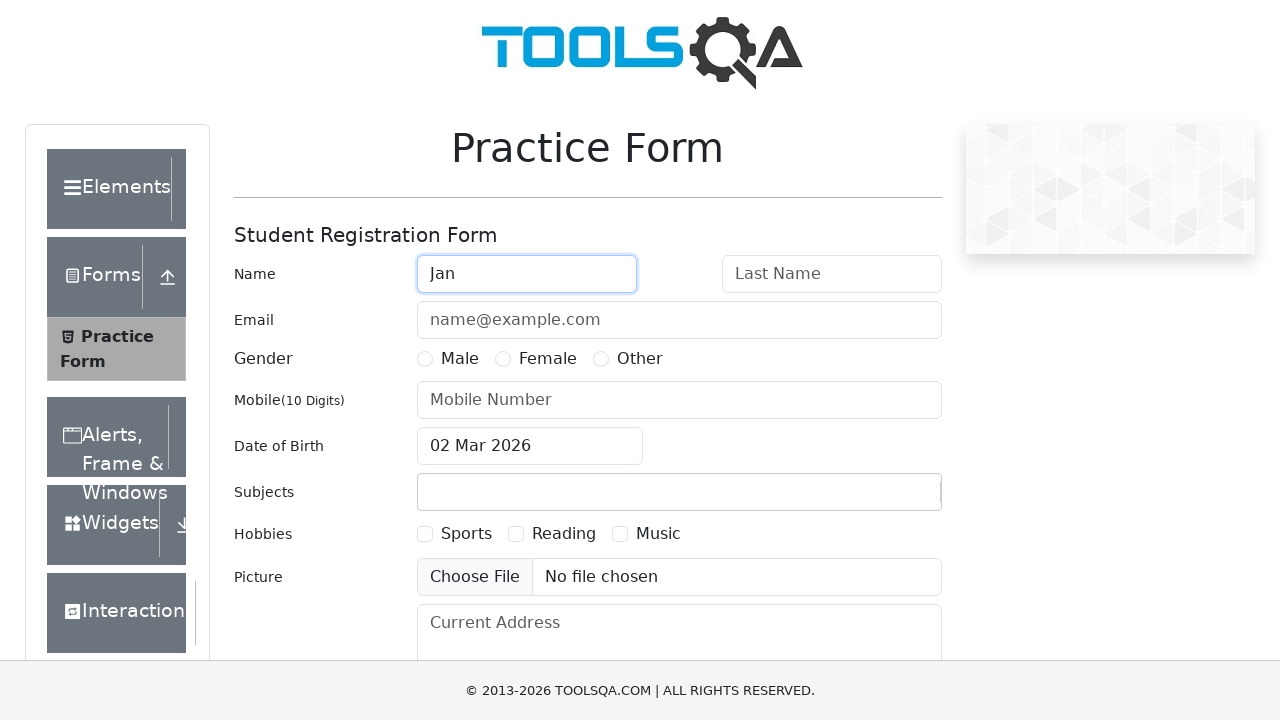

Filled last name field with 'Kowalski' on #lastName
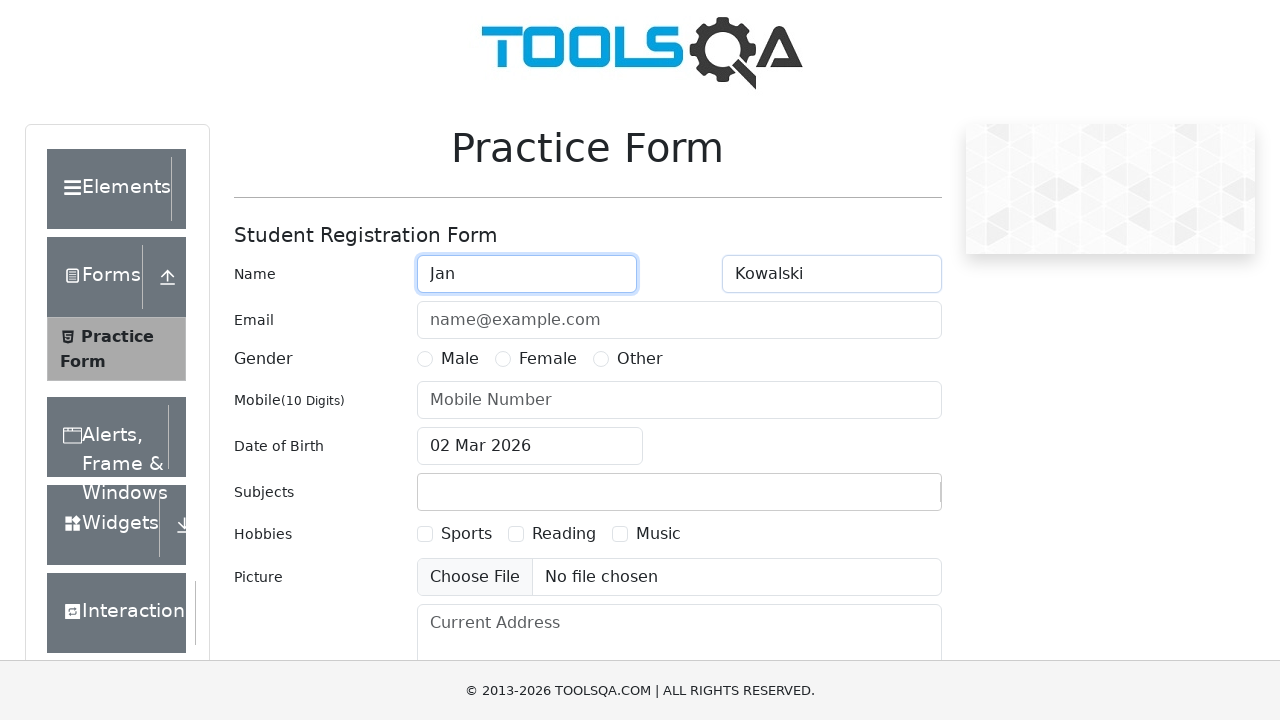

Filled email field with 'jan.kowalski@email.com' on #userEmail
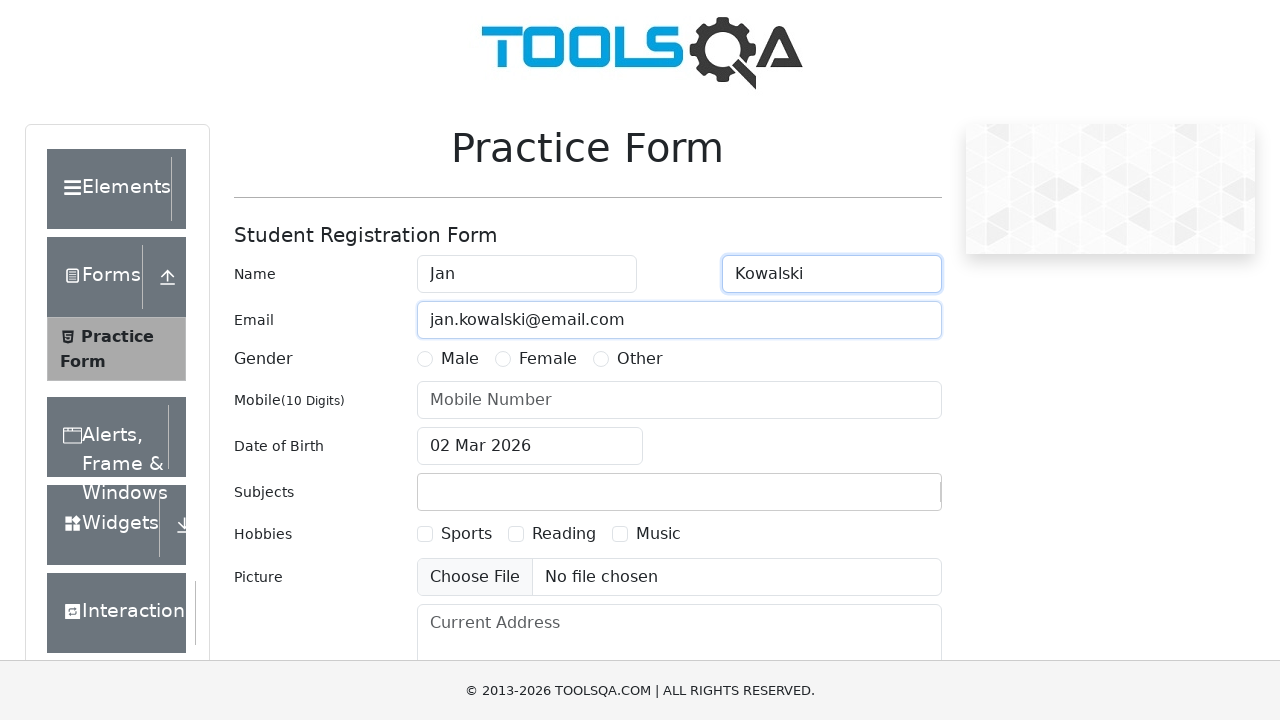

Selected 'Male' gender option at (460, 359) on internal:text="Male"s
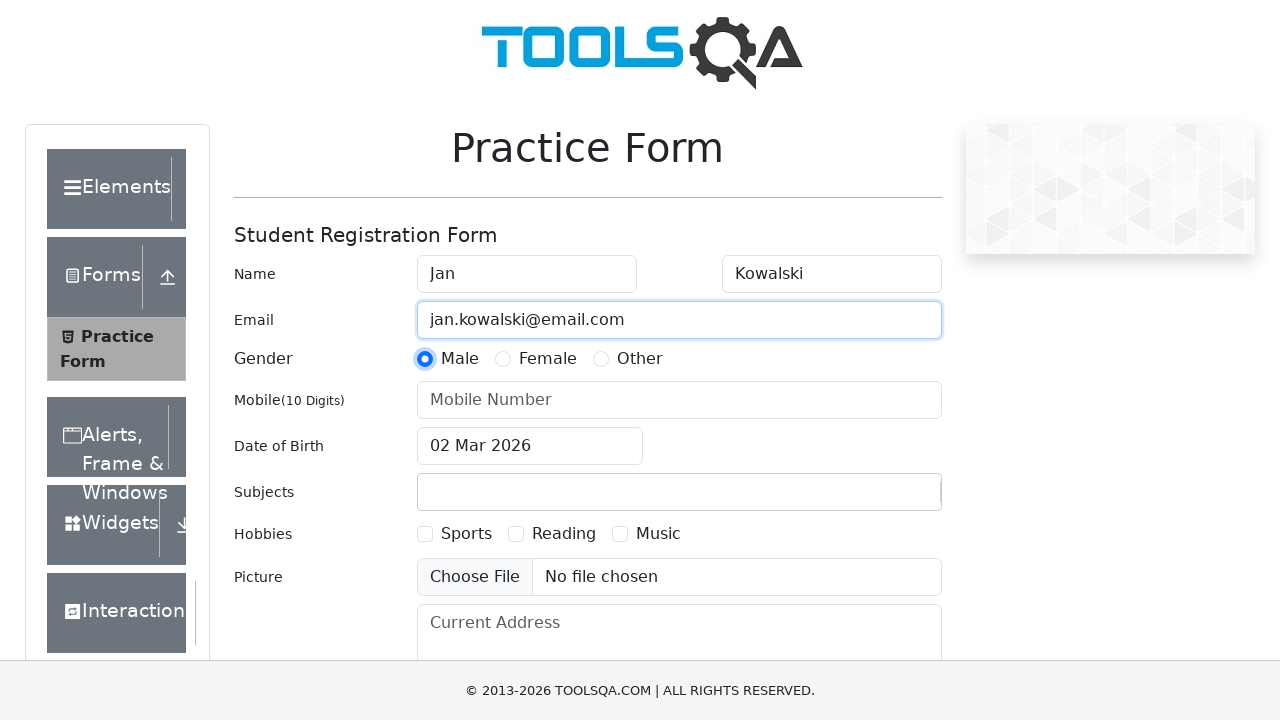

Filled phone number field with '0797406326' on #userNumber
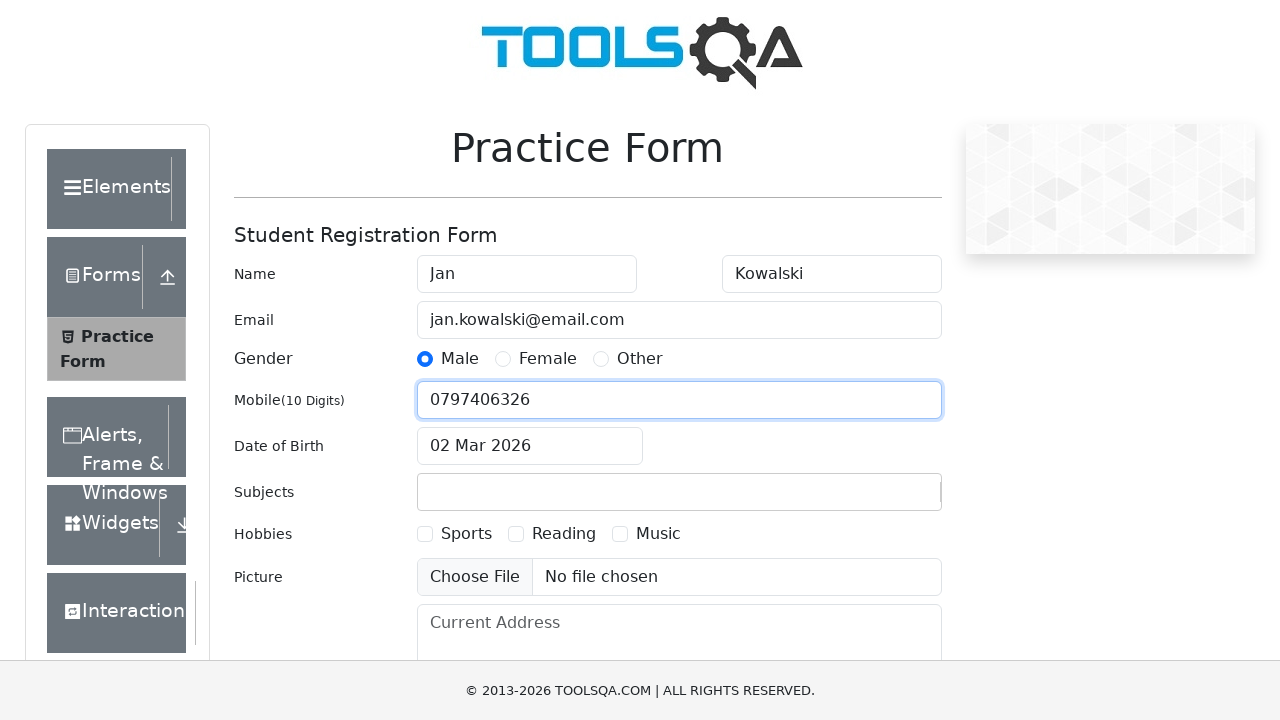

Clicked date of birth input field to open date picker at (530, 446) on #dateOfBirthInput
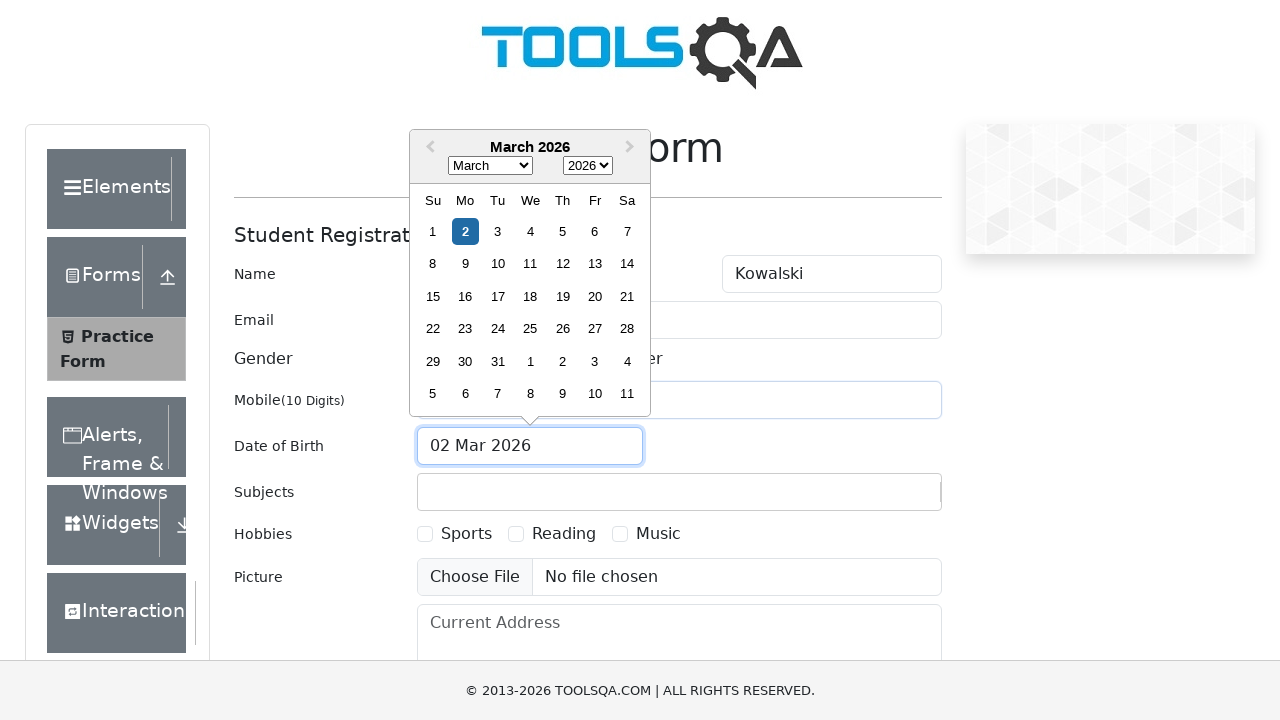

Selected May as the birth month on .react-datepicker__month-select
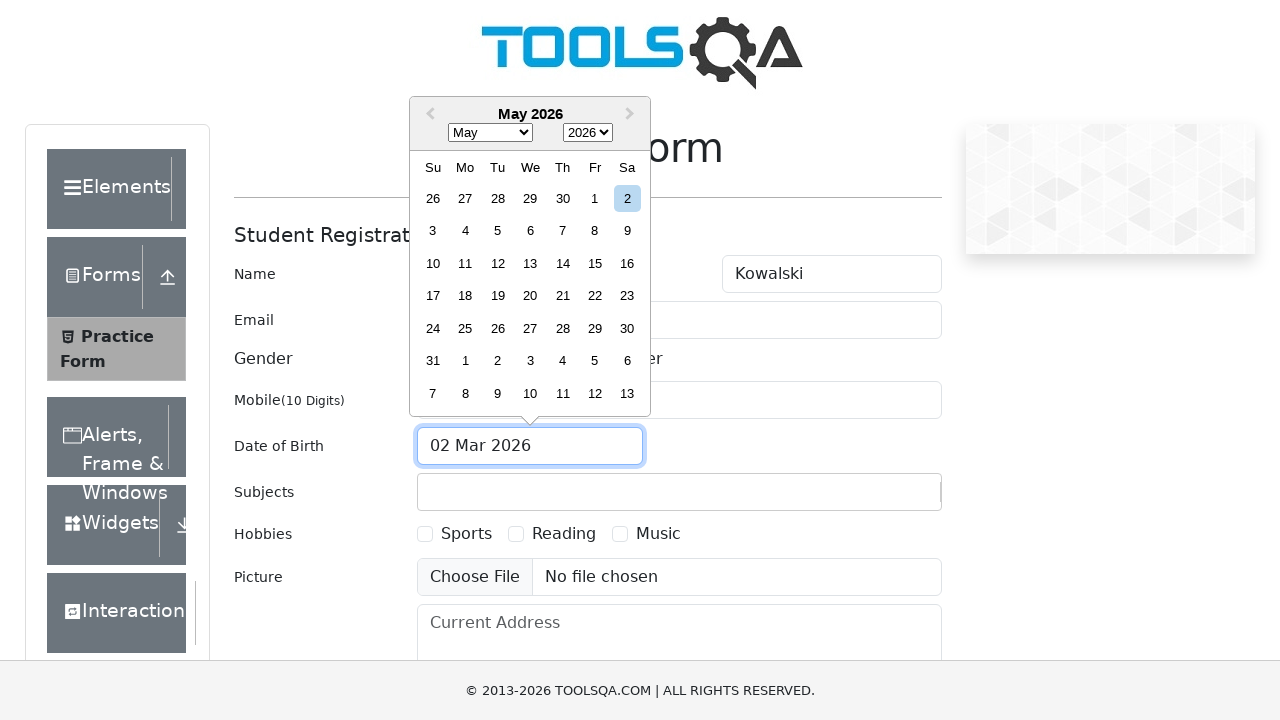

Selected 1985 as the birth year on .react-datepicker__year-select
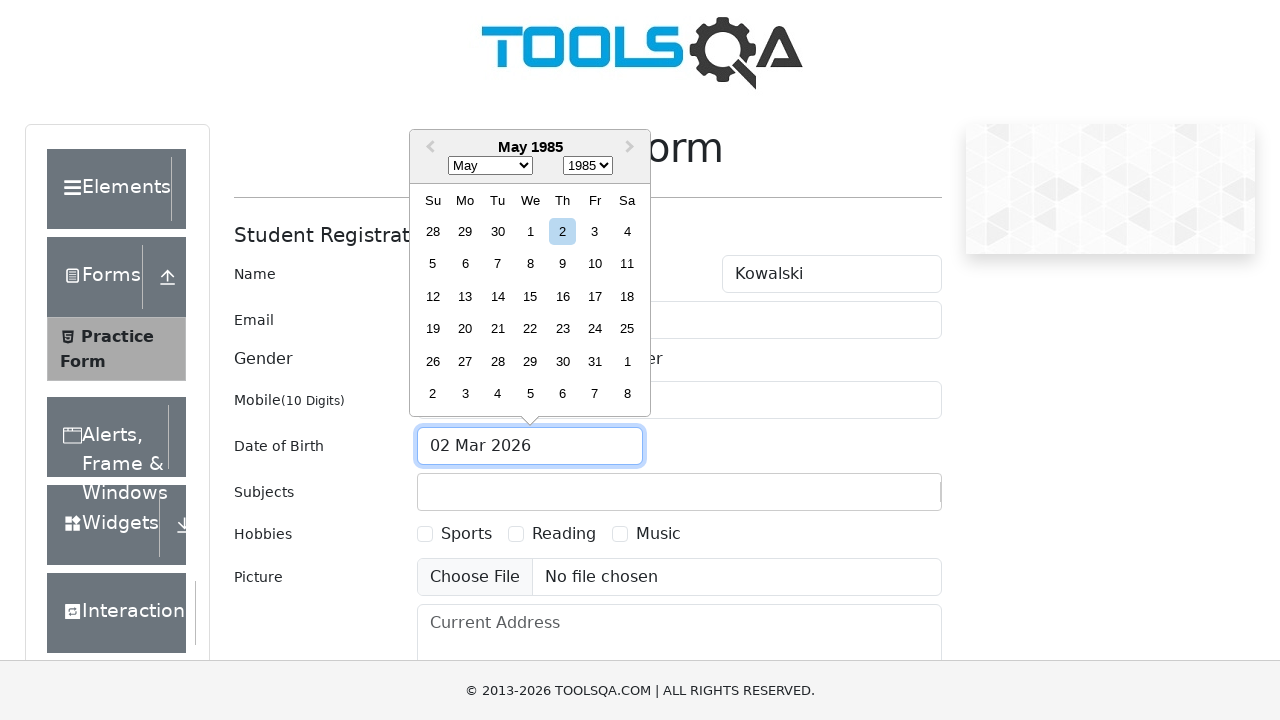

Selected day 25 from the date picker at (627, 329) on .react-datepicker__day--025:not(.react-datepicker__day--outside-month)
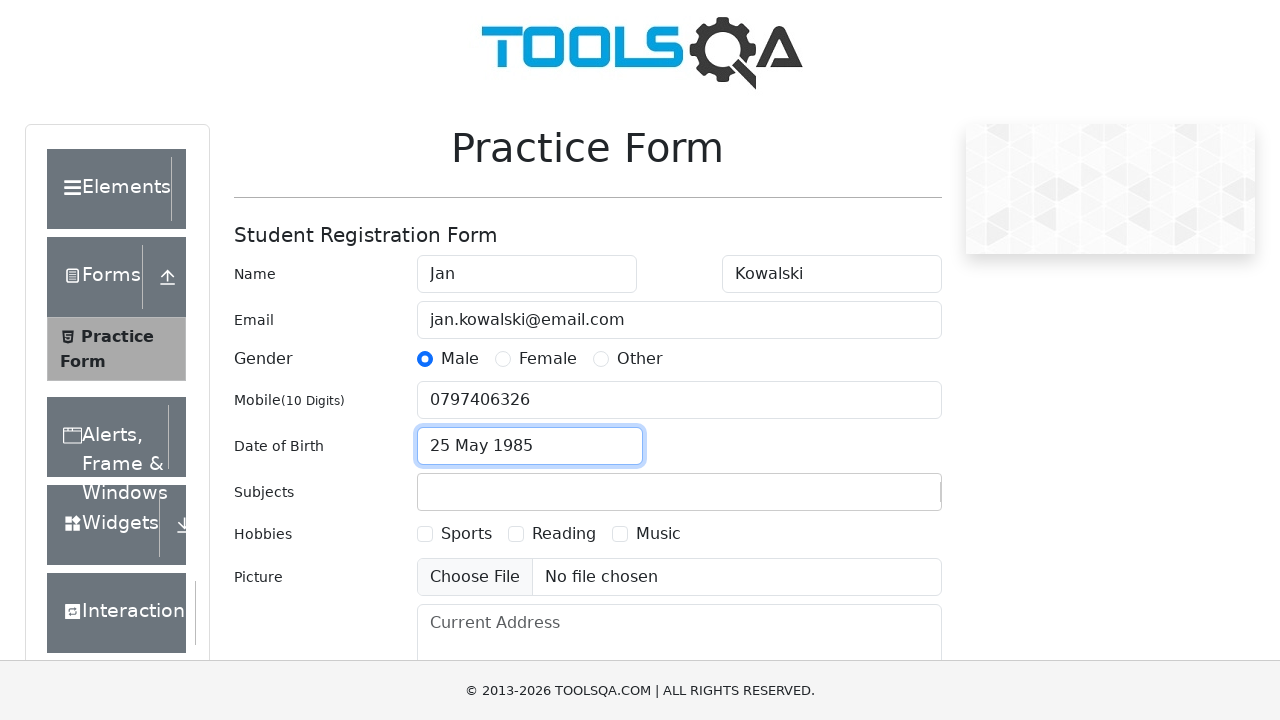

Clicked subjects input field at (430, 492) on #subjectsInput
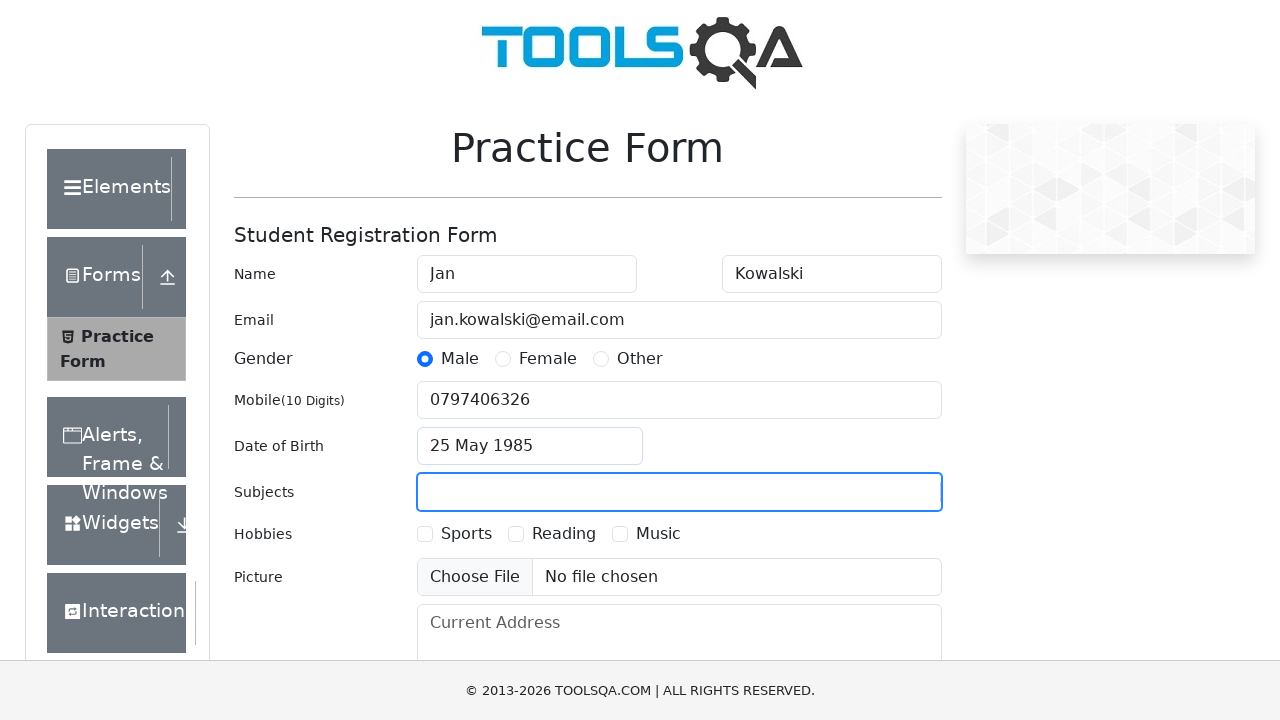

Typed 'art' in subjects field on #subjectsInput
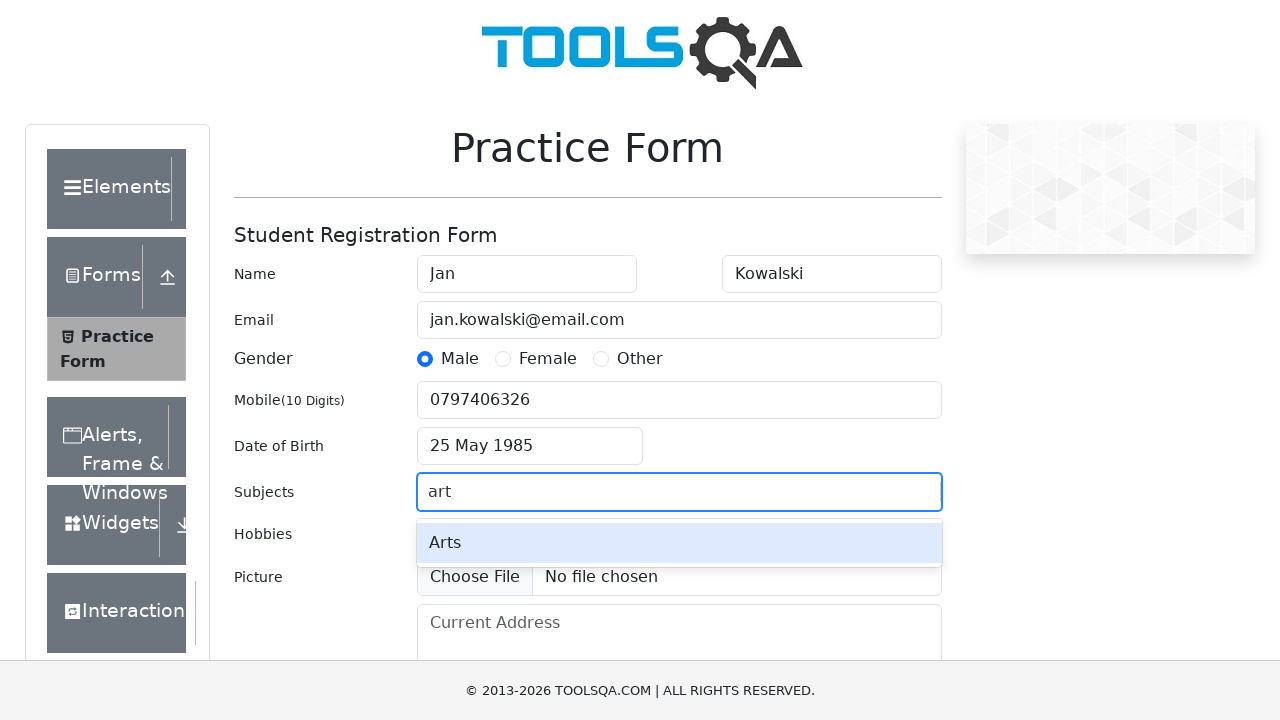

Waited for subjects autocomplete menu to appear
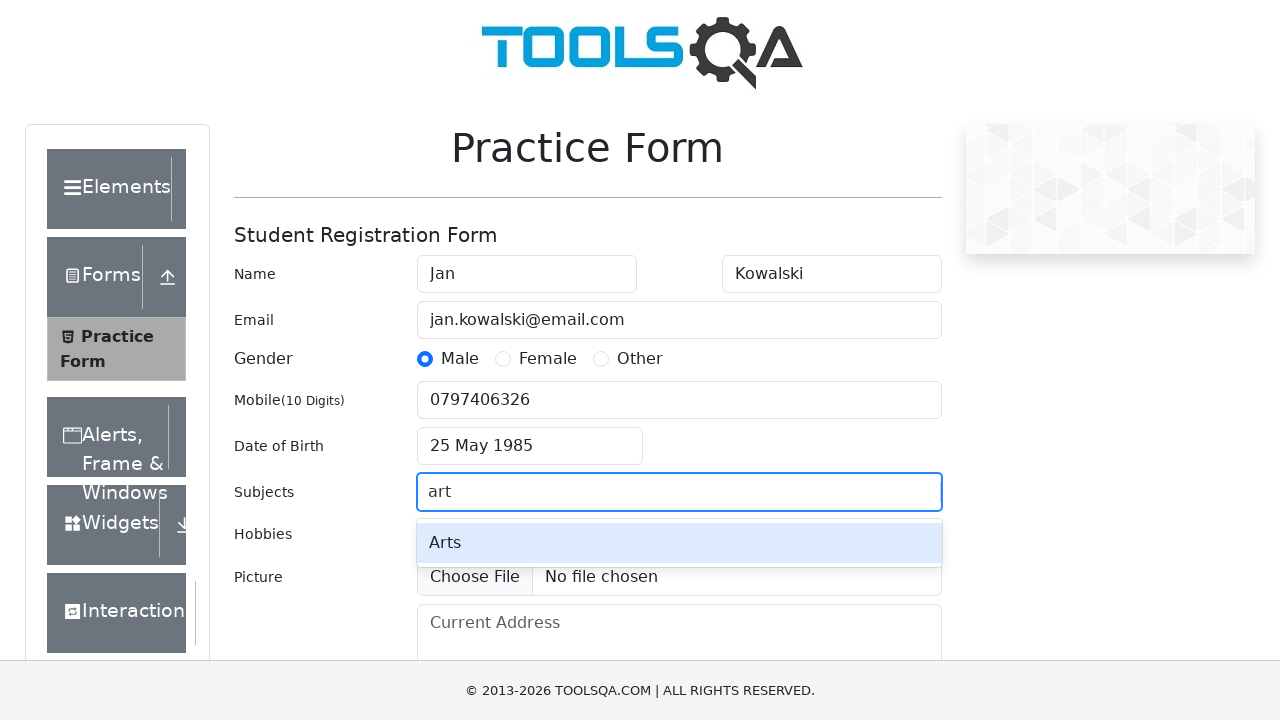

Selected 'Arts' from subjects autocomplete menu at (679, 543) on .subjects-auto-complete__menu-list >> text=Arts
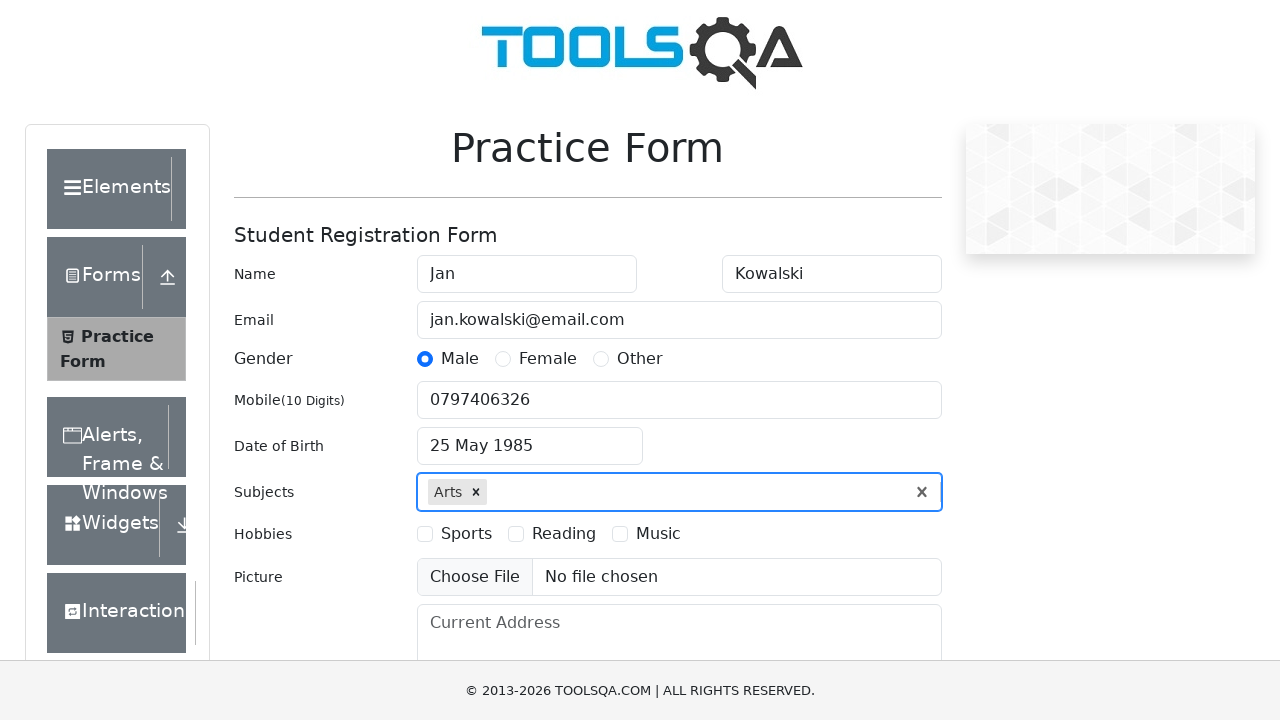

Waited 1 second before selecting next subject
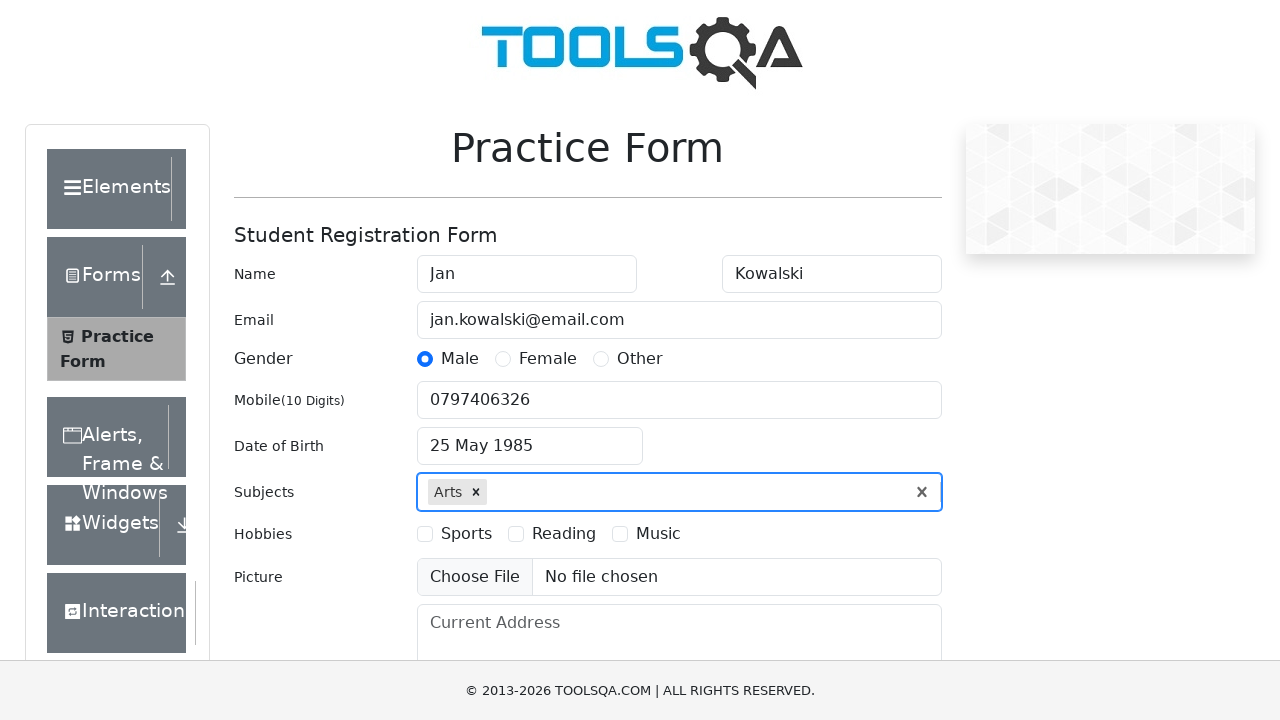

Clicked subjects input field to add another subject at (493, 492) on #subjectsInput
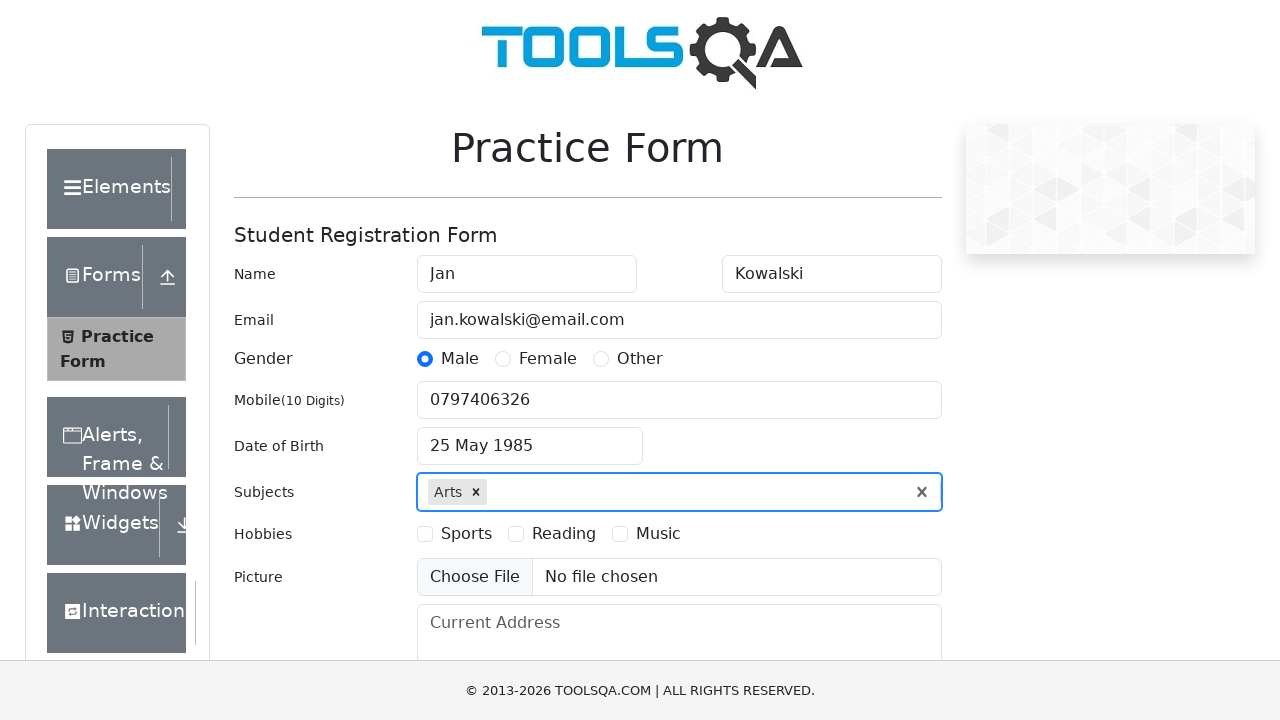

Typed 'che' in subjects field on #subjectsInput
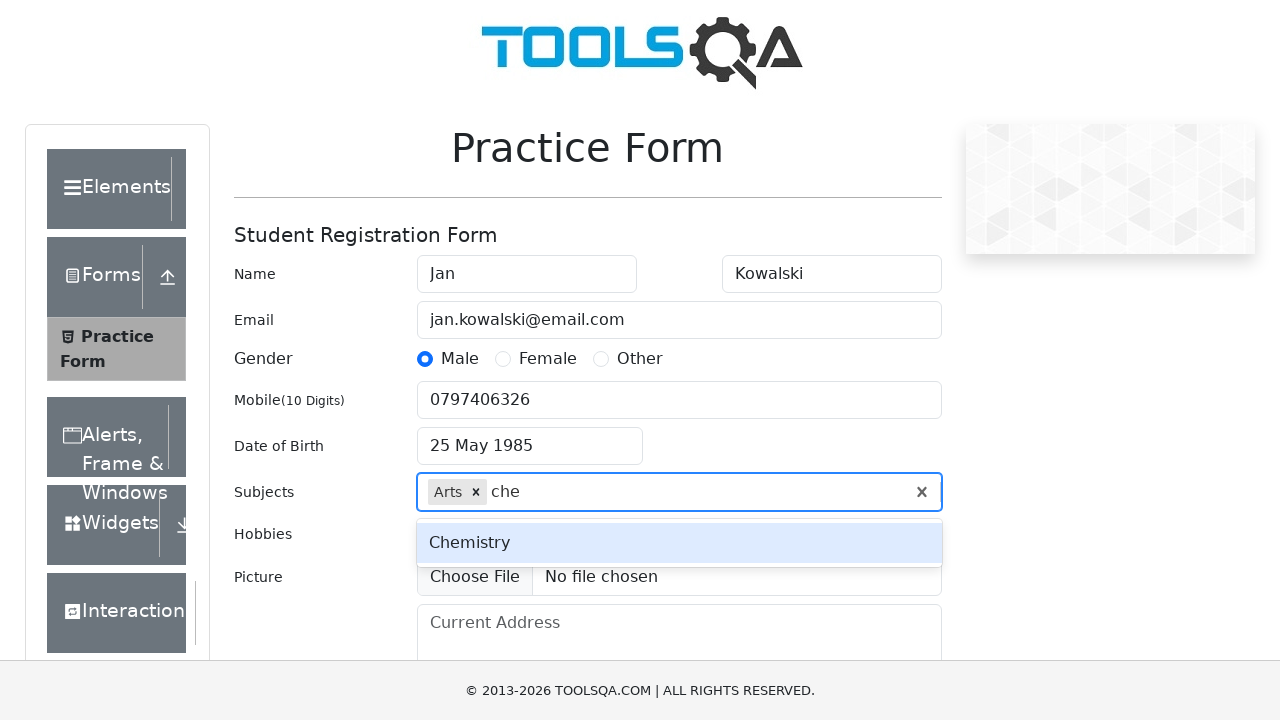

Waited for subjects autocomplete menu to appear
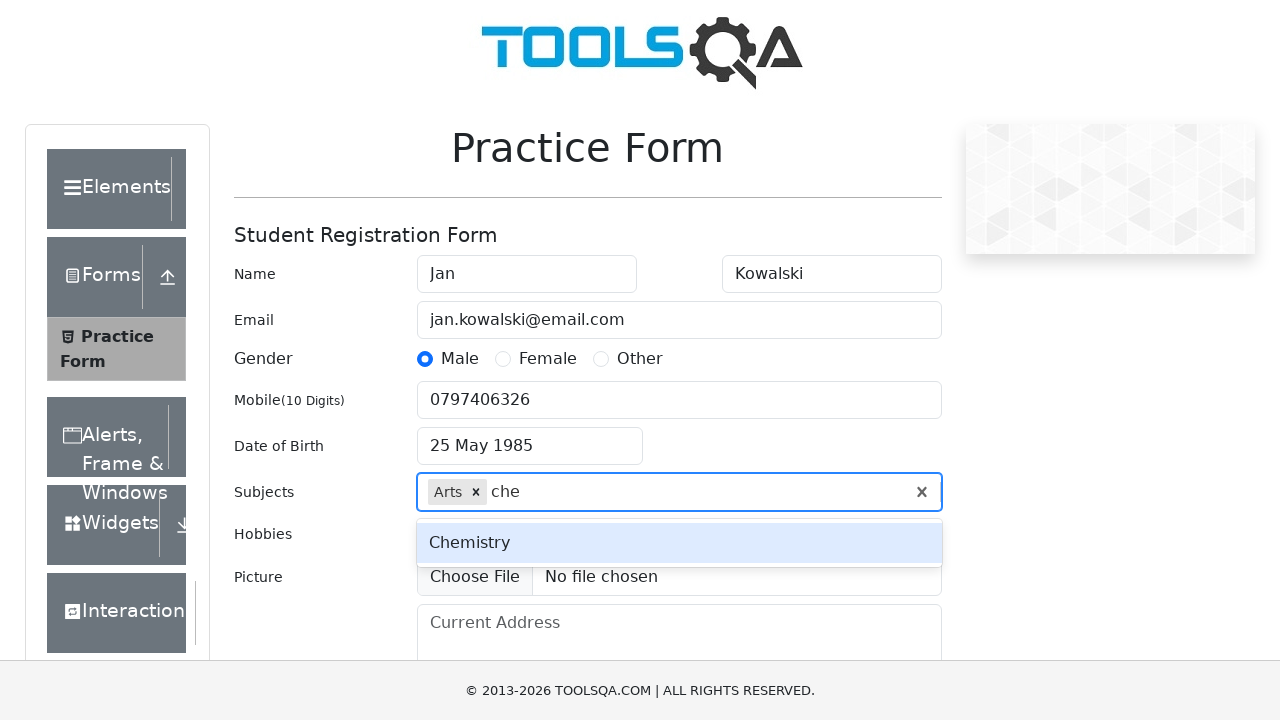

Selected 'Chemistry' from subjects autocomplete menu at (679, 543) on .subjects-auto-complete__menu-list >> text=Chemistry
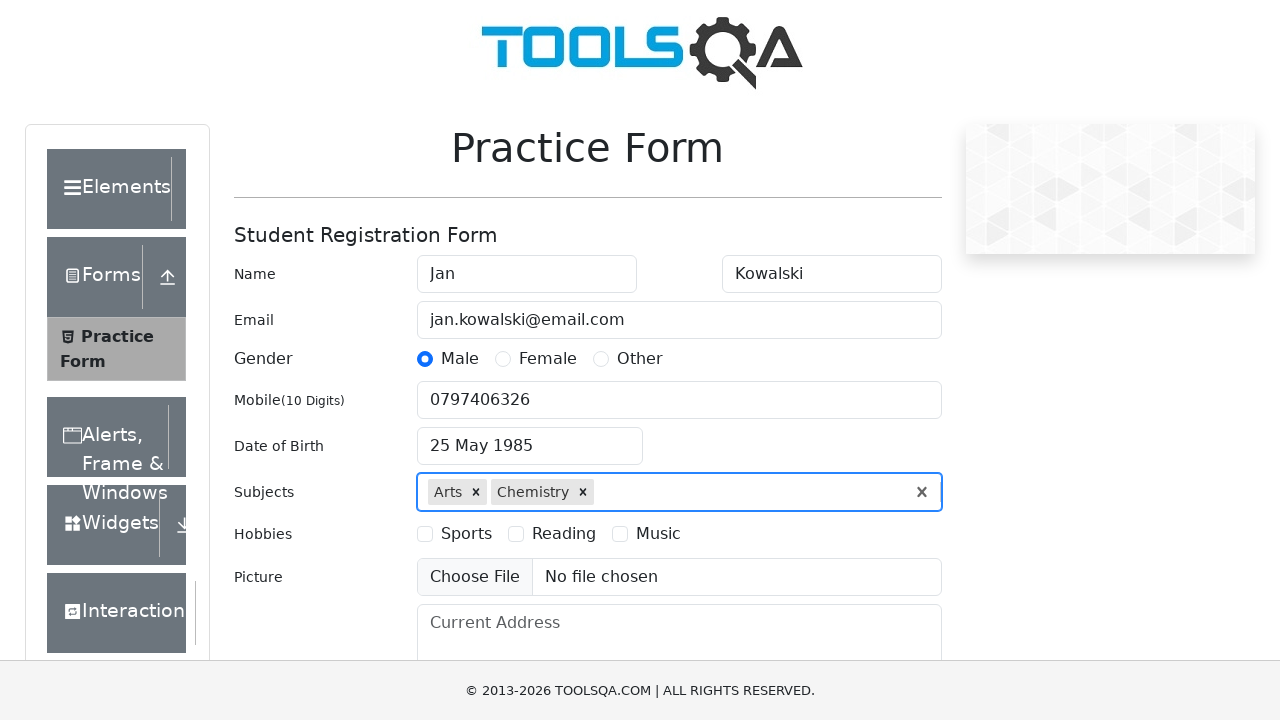

Selected 'Reading' hobby checkbox at (564, 534) on internal:text="Reading"i
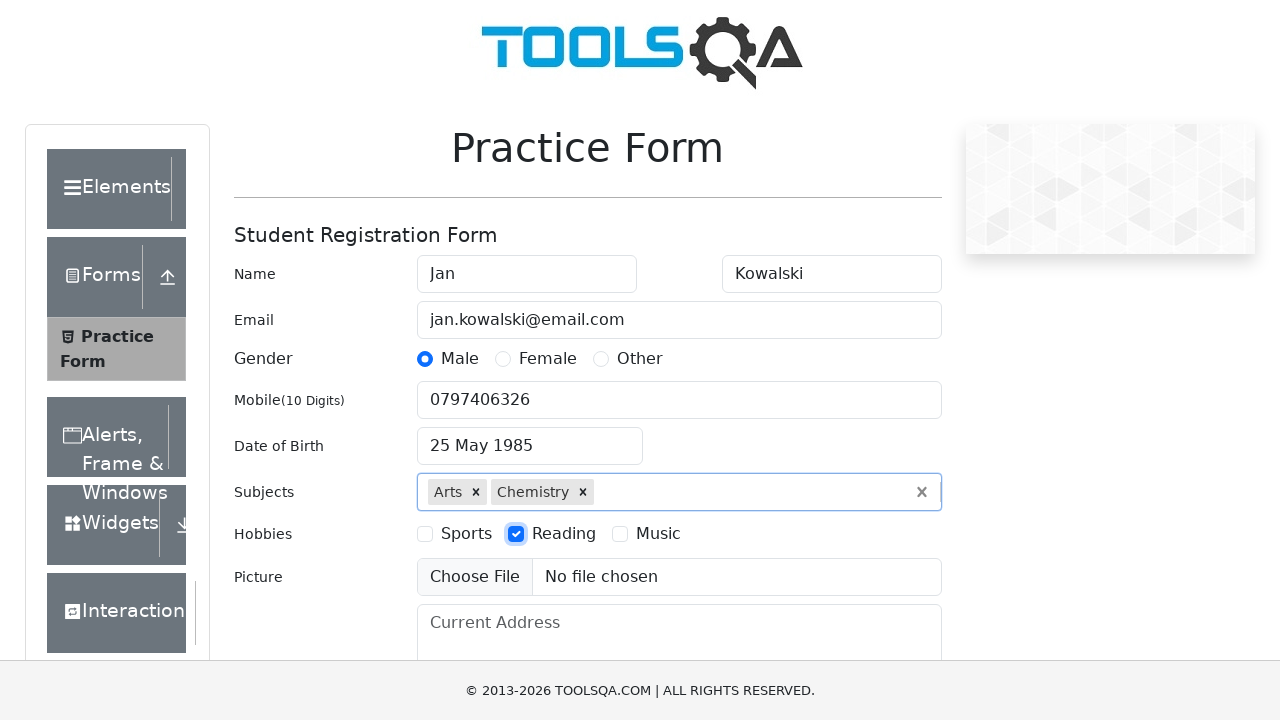

Filled current address field with complete address on #currentAddress
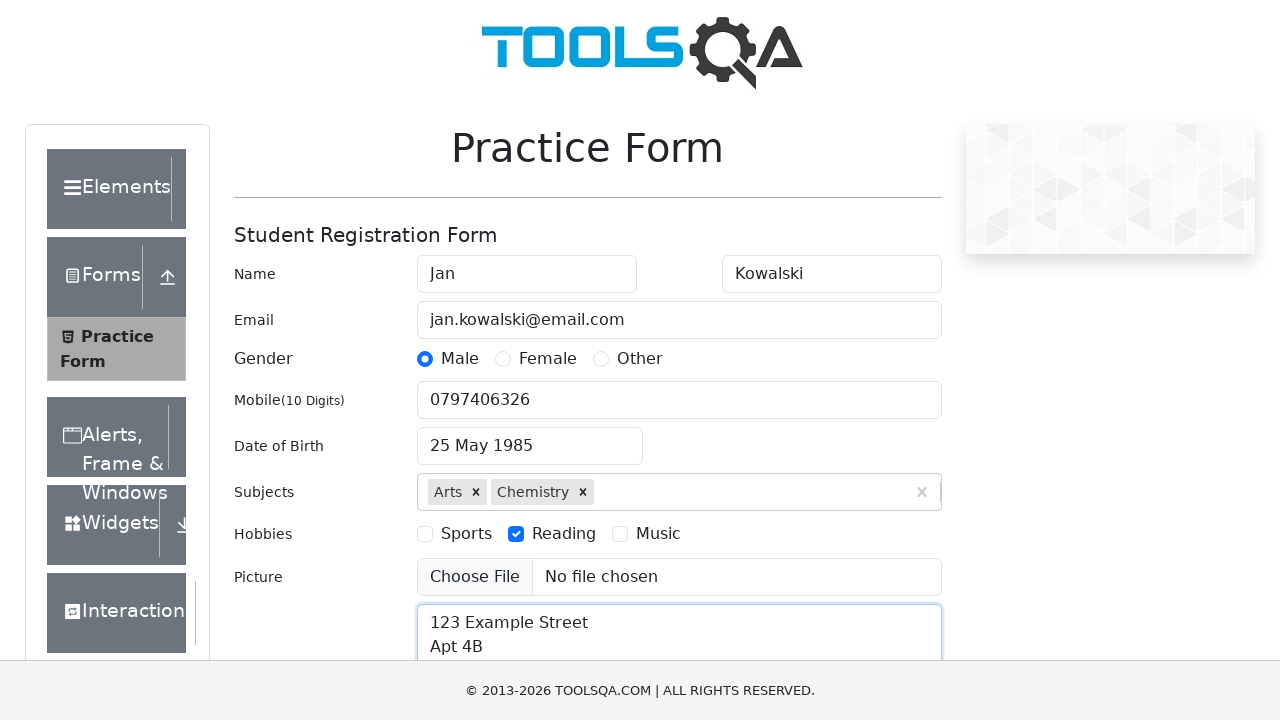

Clicked state dropdown to open it at (527, 437) on #state
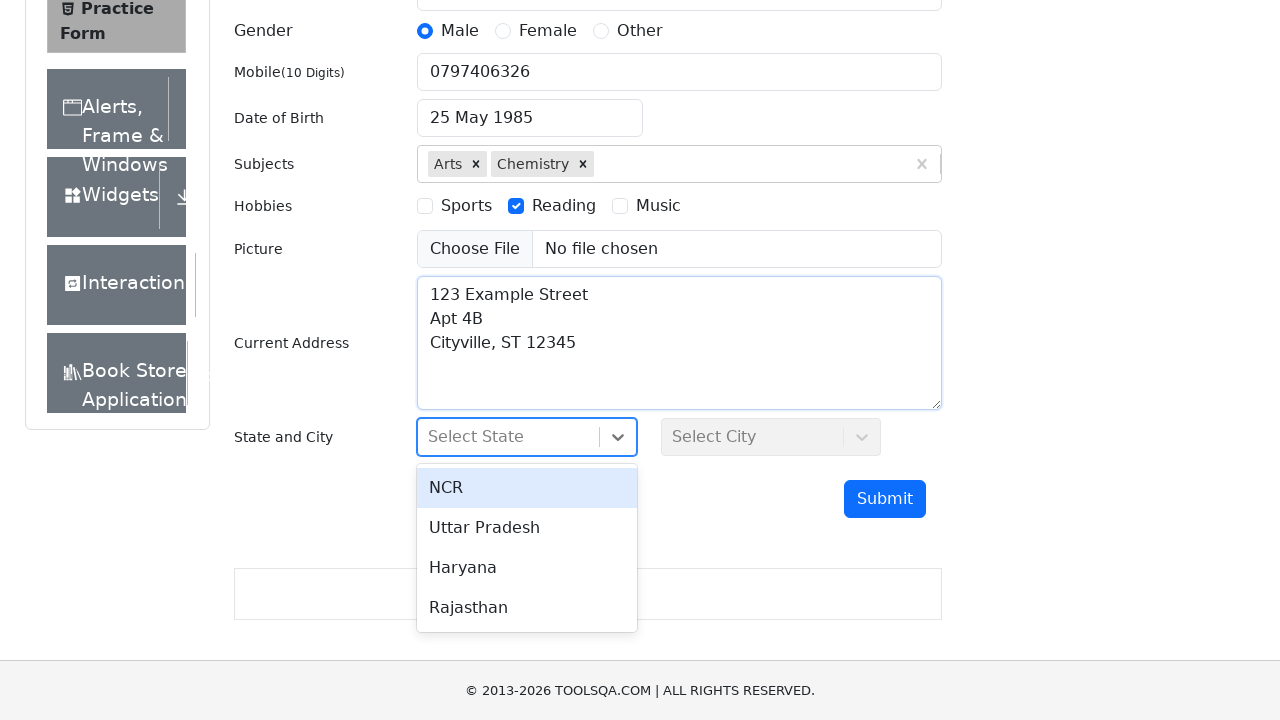

Selected 'Uttar Pradesh' from state dropdown at (527, 528) on #react-select-3-option-1
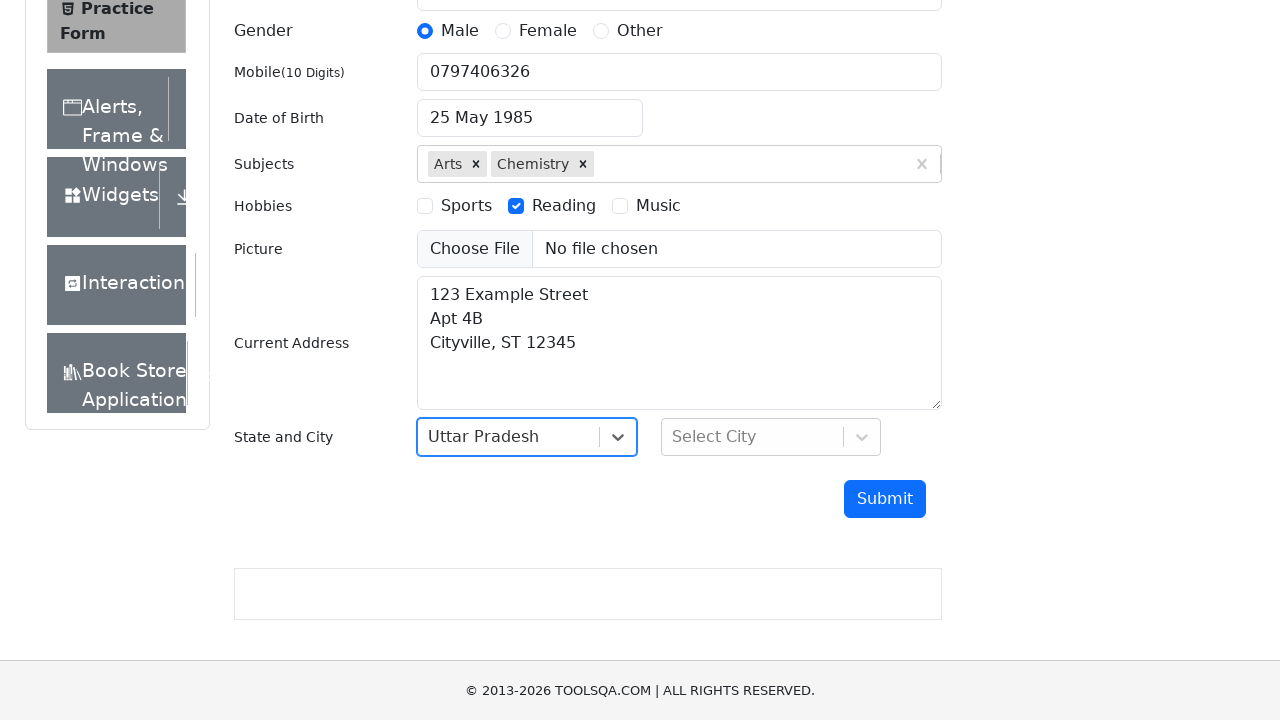

Clicked city dropdown to open it at (771, 437) on #city
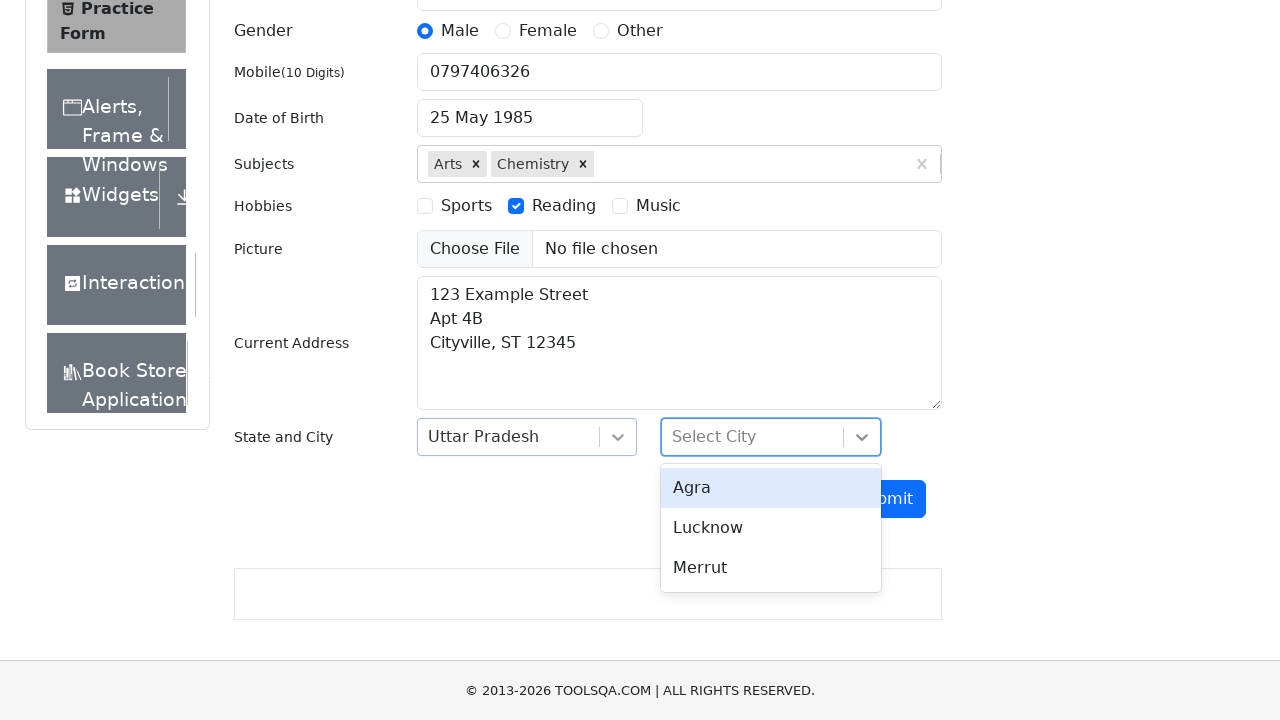

Selected 'Lucknow' from city dropdown at (771, 528) on #react-select-4-option-1
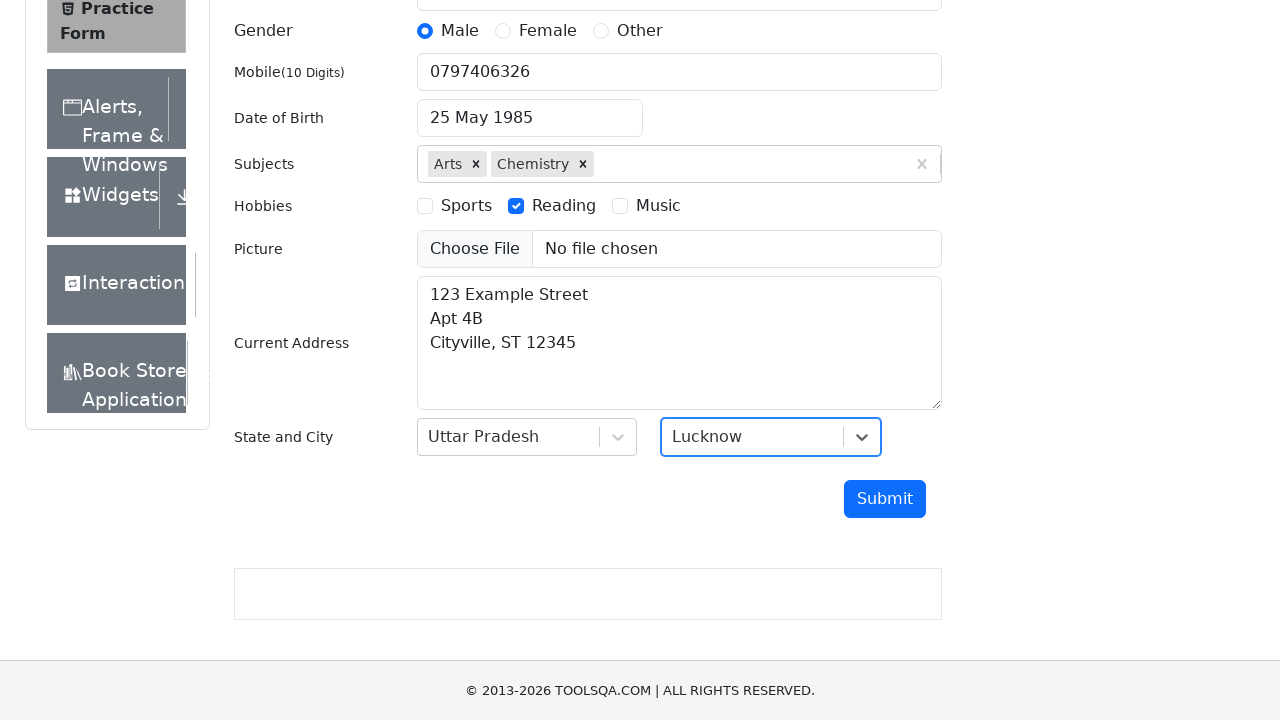

Clicked Submit button to submit the form at (885, 499) on internal:role=button[name="Submit"i]
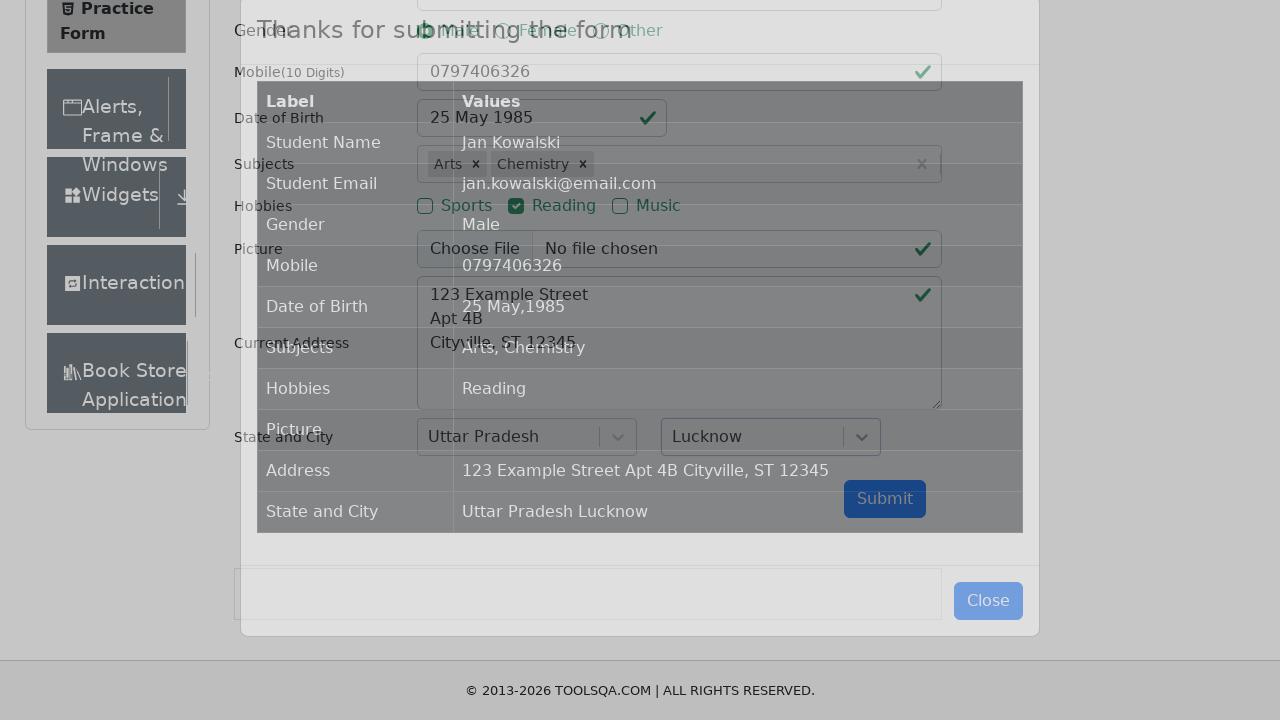

Form submission confirmation modal appeared
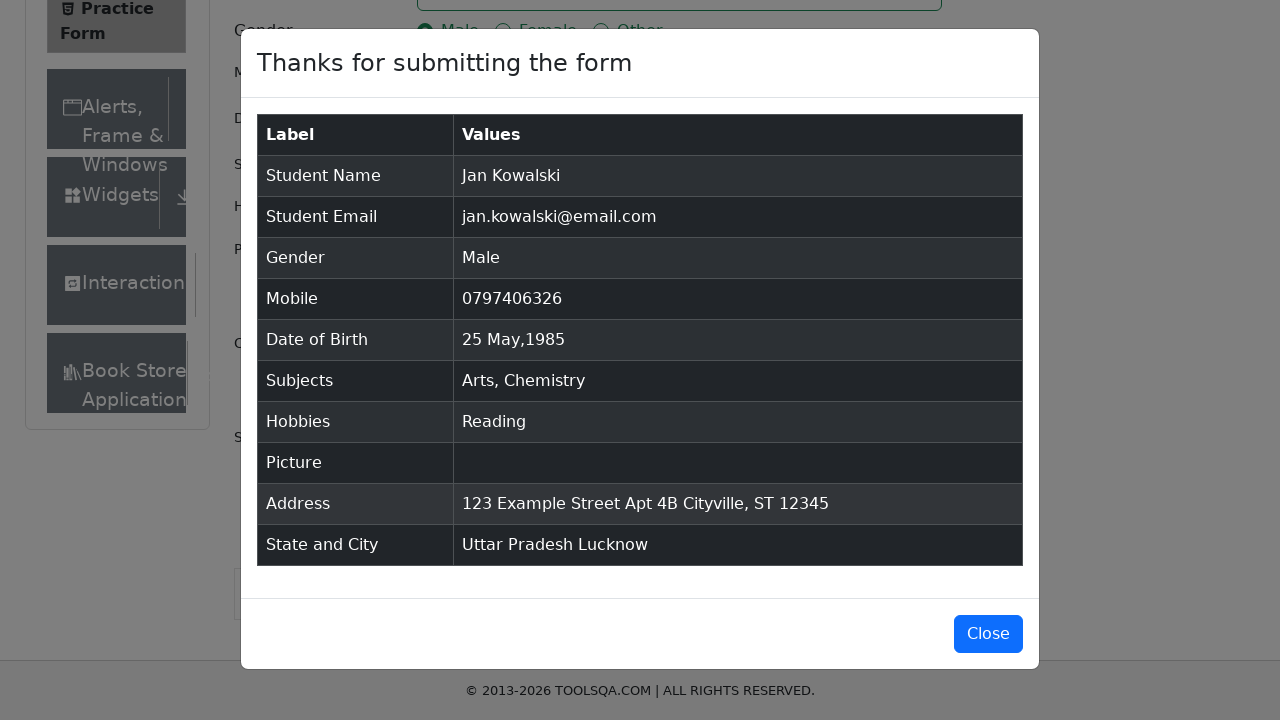

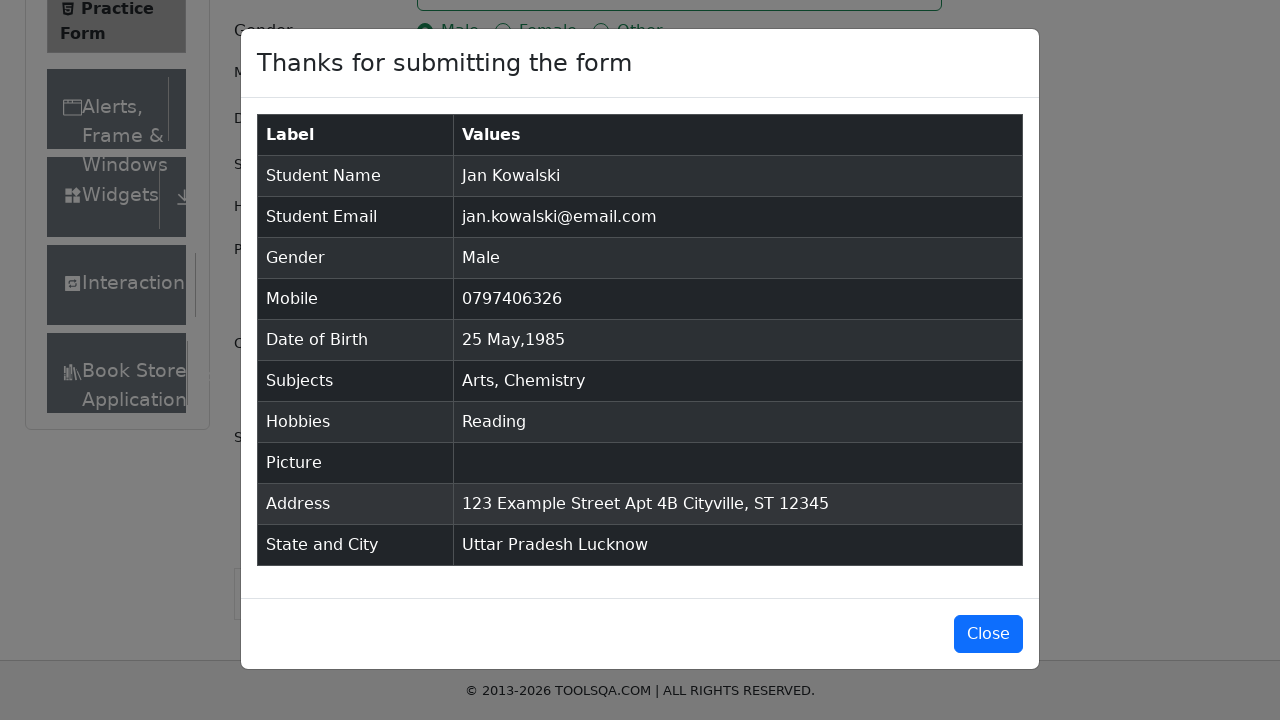